Tests a practice form by filling in the First Name field with a test value

Starting URL: https://demoqa.com/automation-practice-form

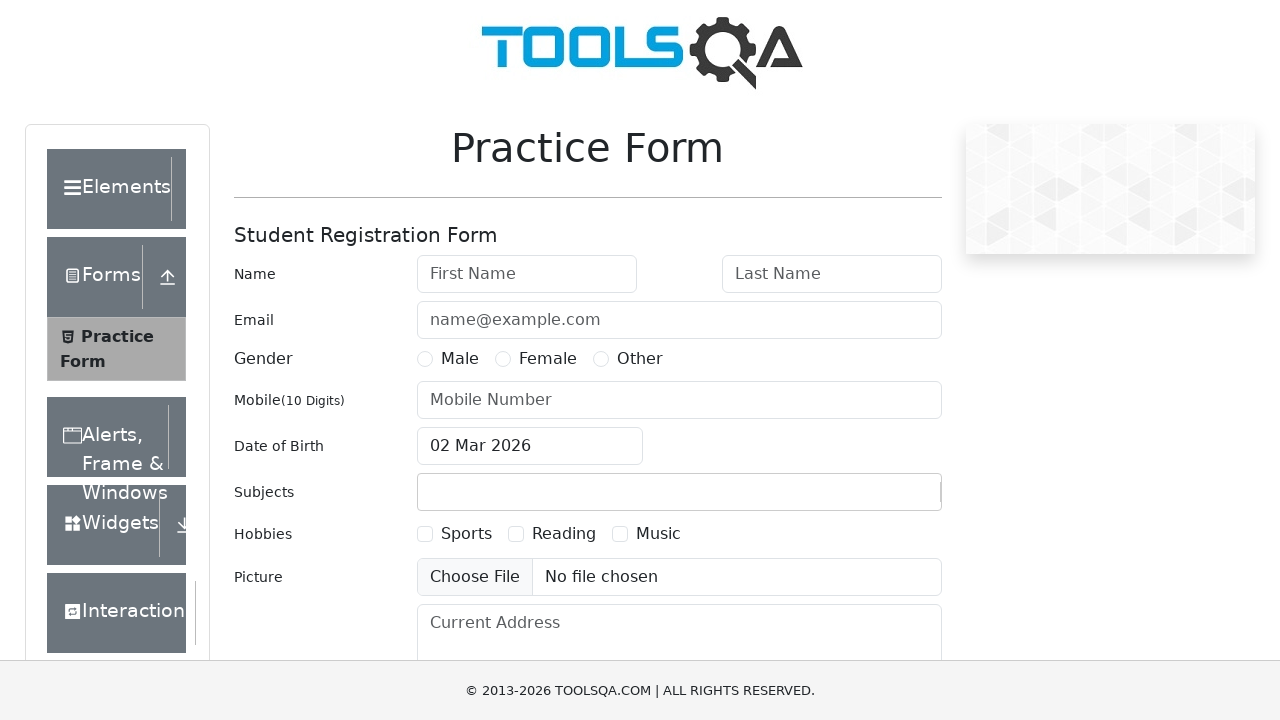

Filled First Name field with 'test' on internal:attr=[placeholder="First Name"i]
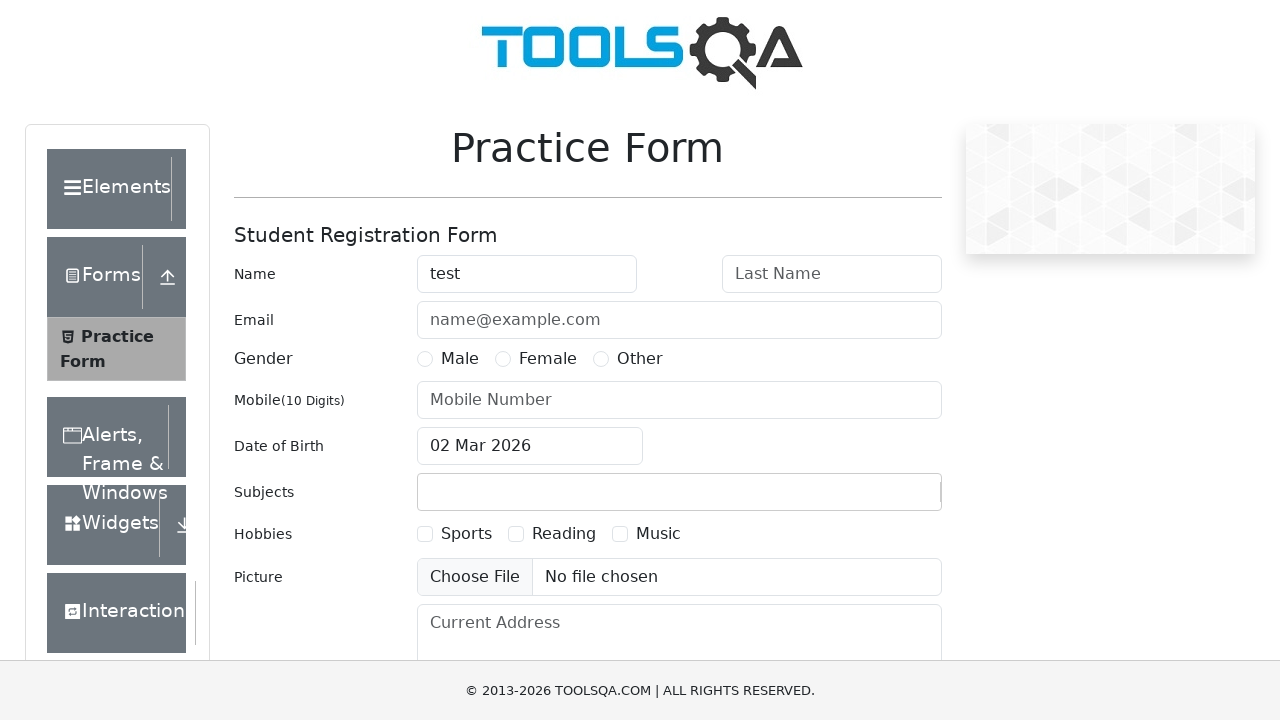

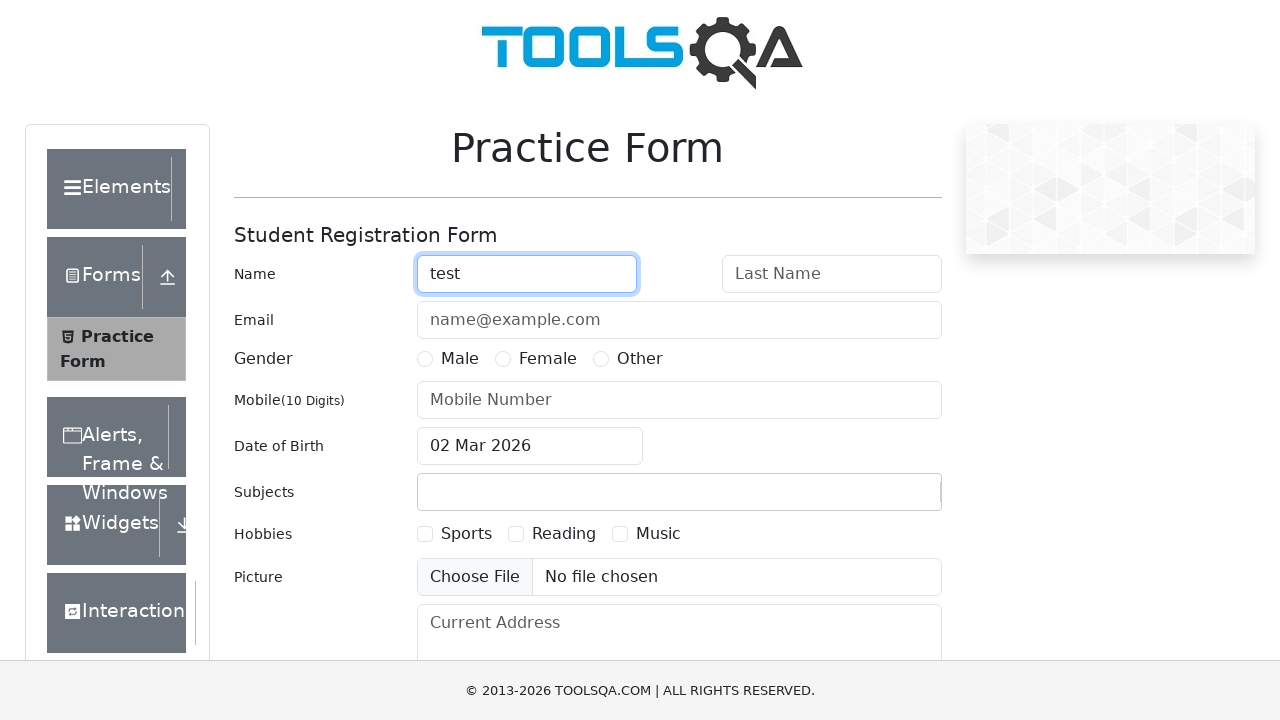